Tests table sorting by clicking the "Email" column header and verifying values are sorted in ascending order

Starting URL: http://the-internet.herokuapp.com/tables

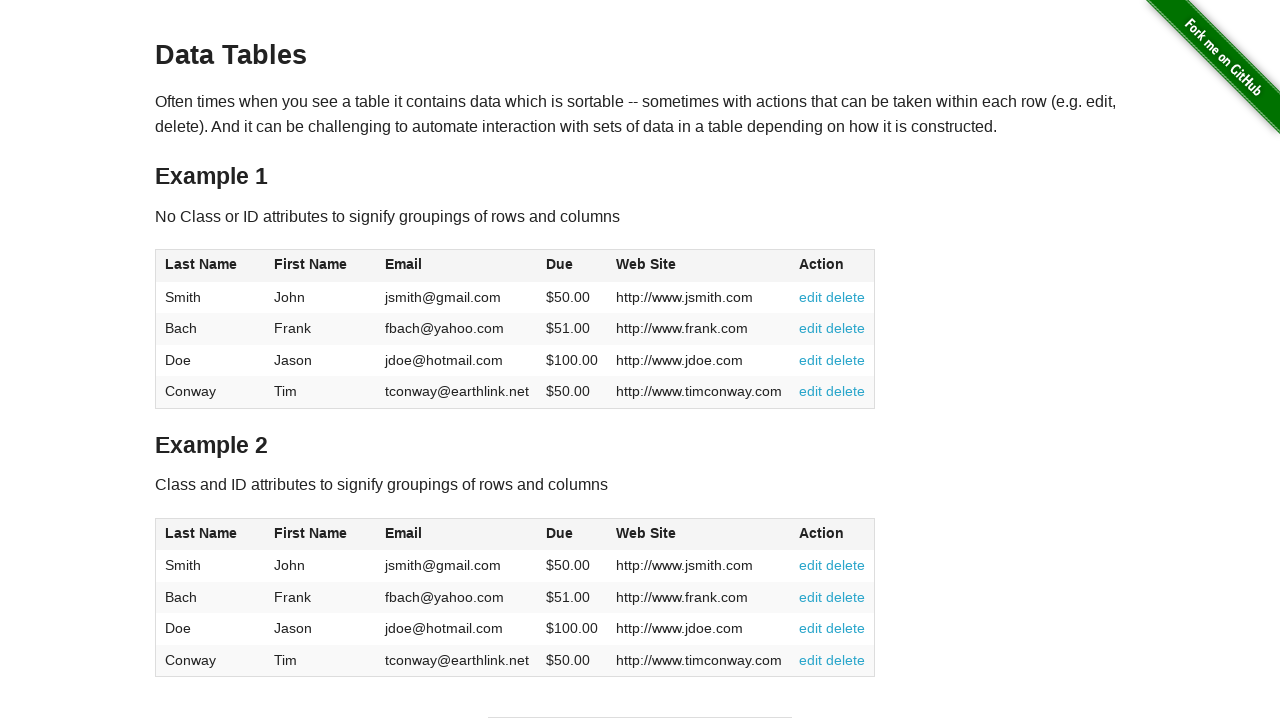

Clicked Email column header to sort table at (457, 266) on #table1 thead tr th:nth-of-type(3)
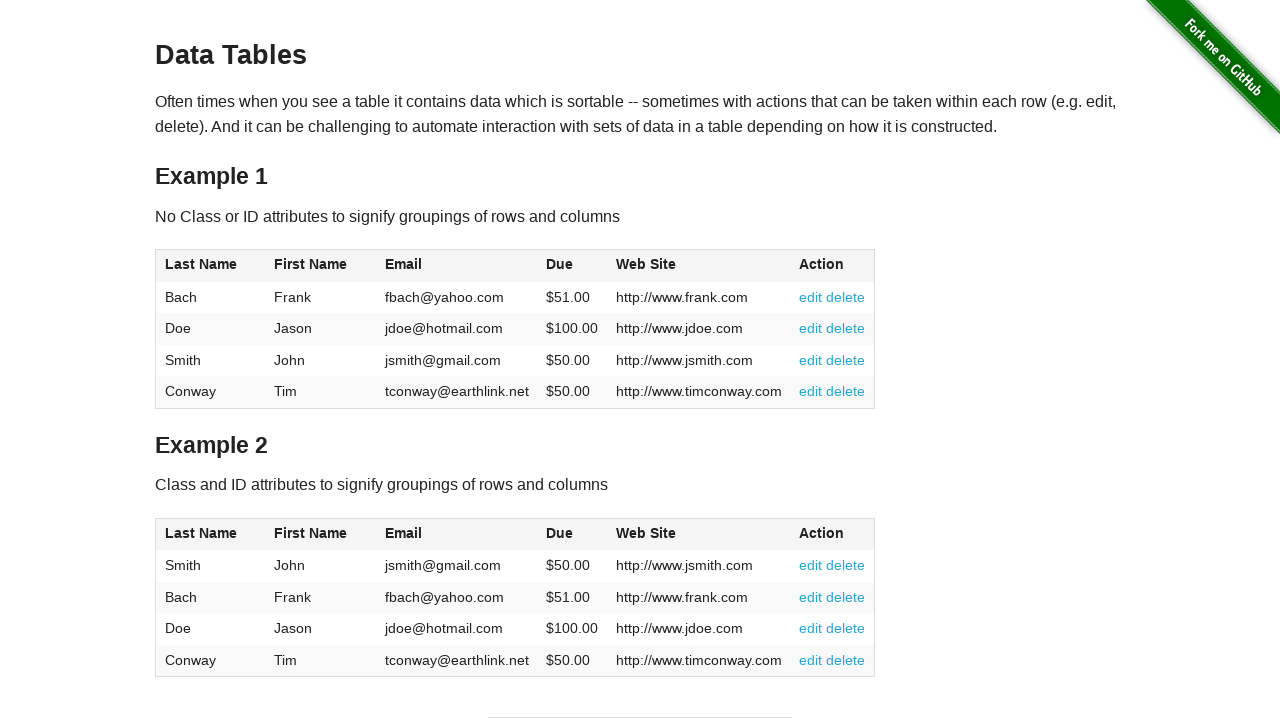

Table loaded and email column is visible
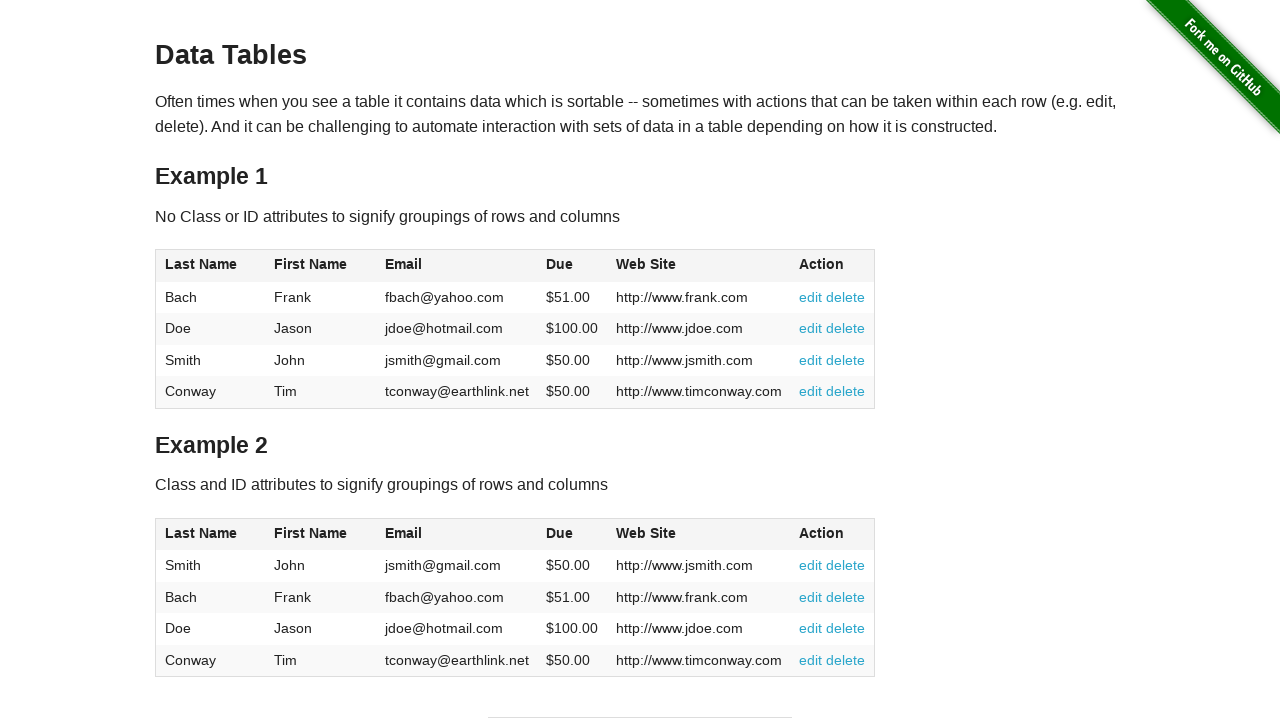

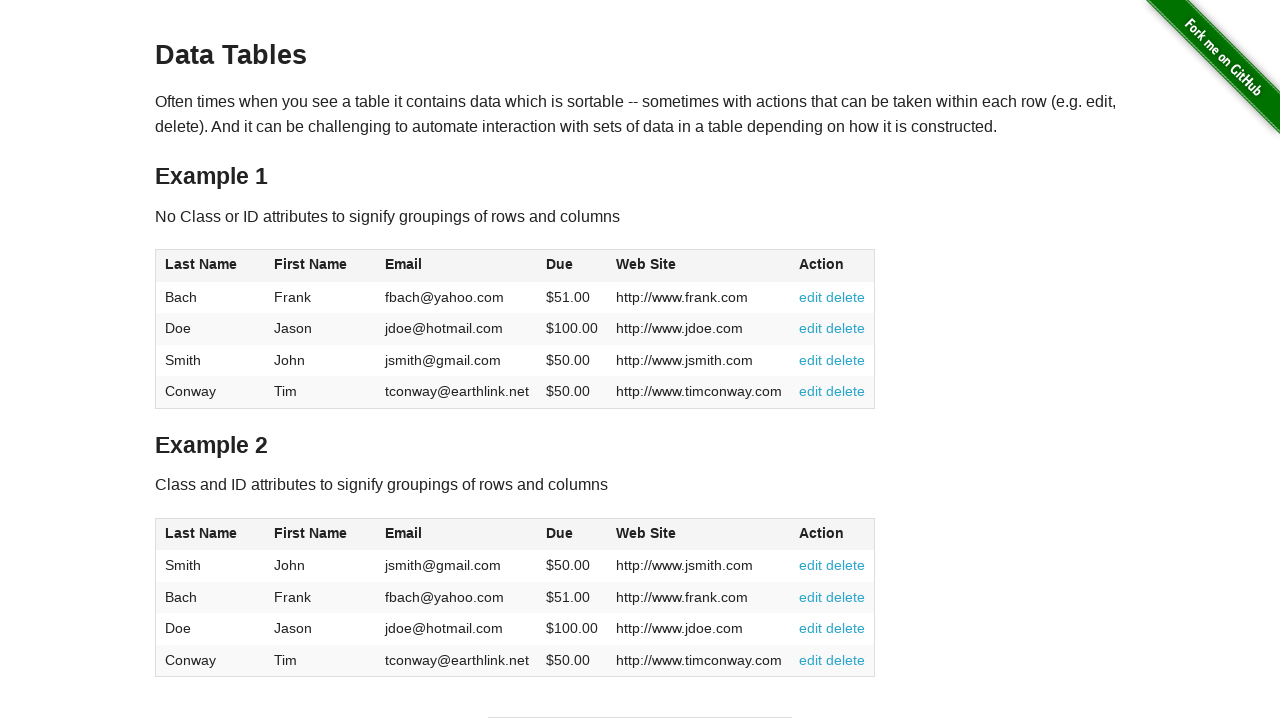